Tests a registration form by filling in first name, last name, and email fields in the first block, then submitting and verifying the success message.

Starting URL: http://suninjuly.github.io/registration1.html

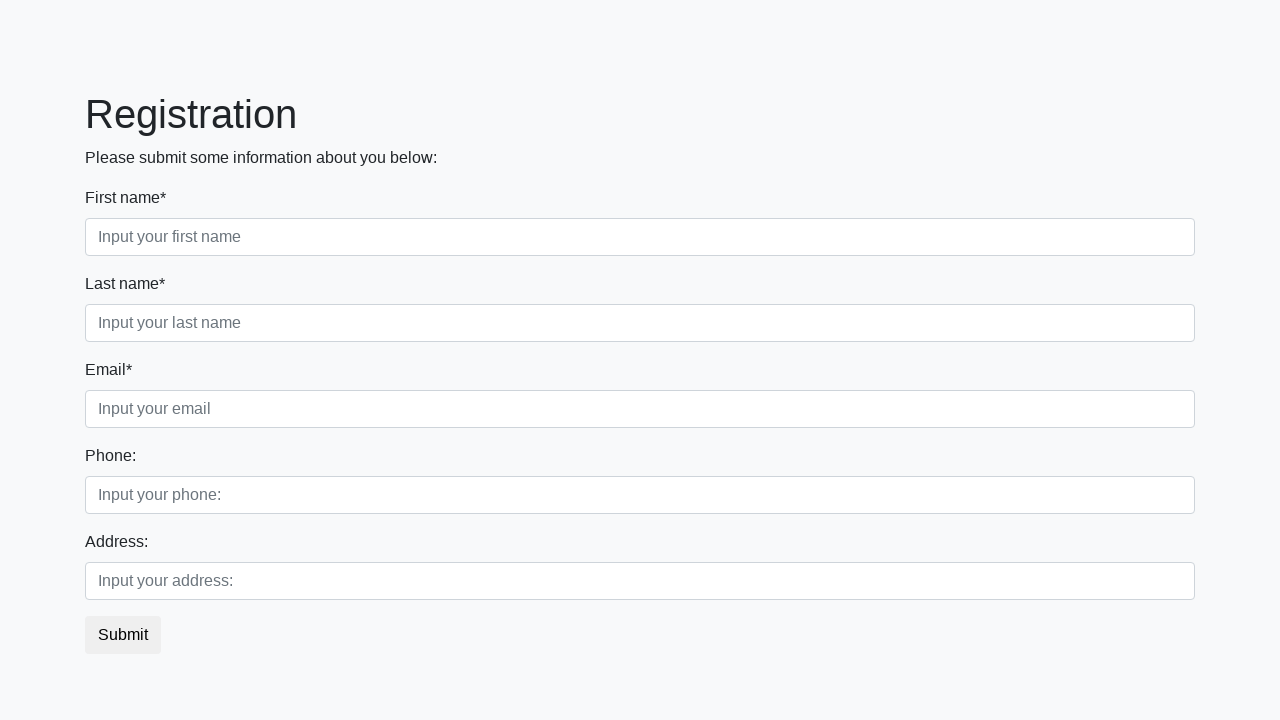

Filled first name field with 'Ivan' on .first_block .first
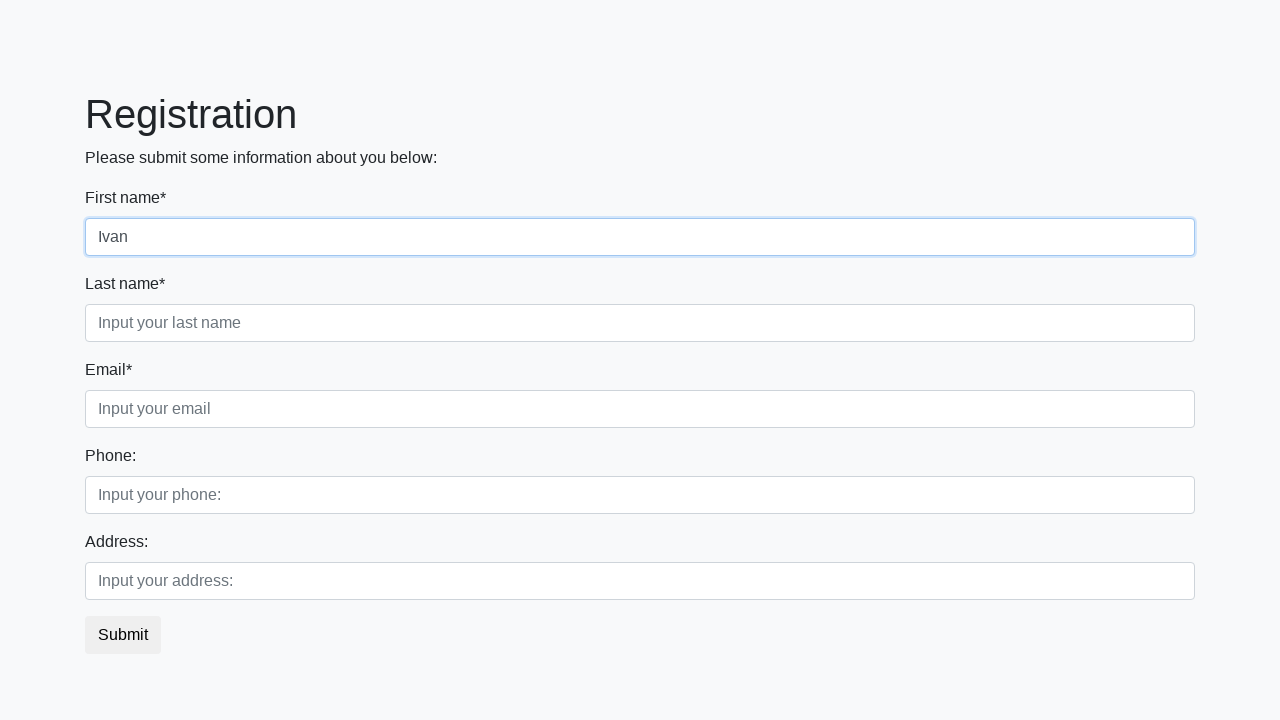

Filled last name field with 'Petrov' on .first_block .second
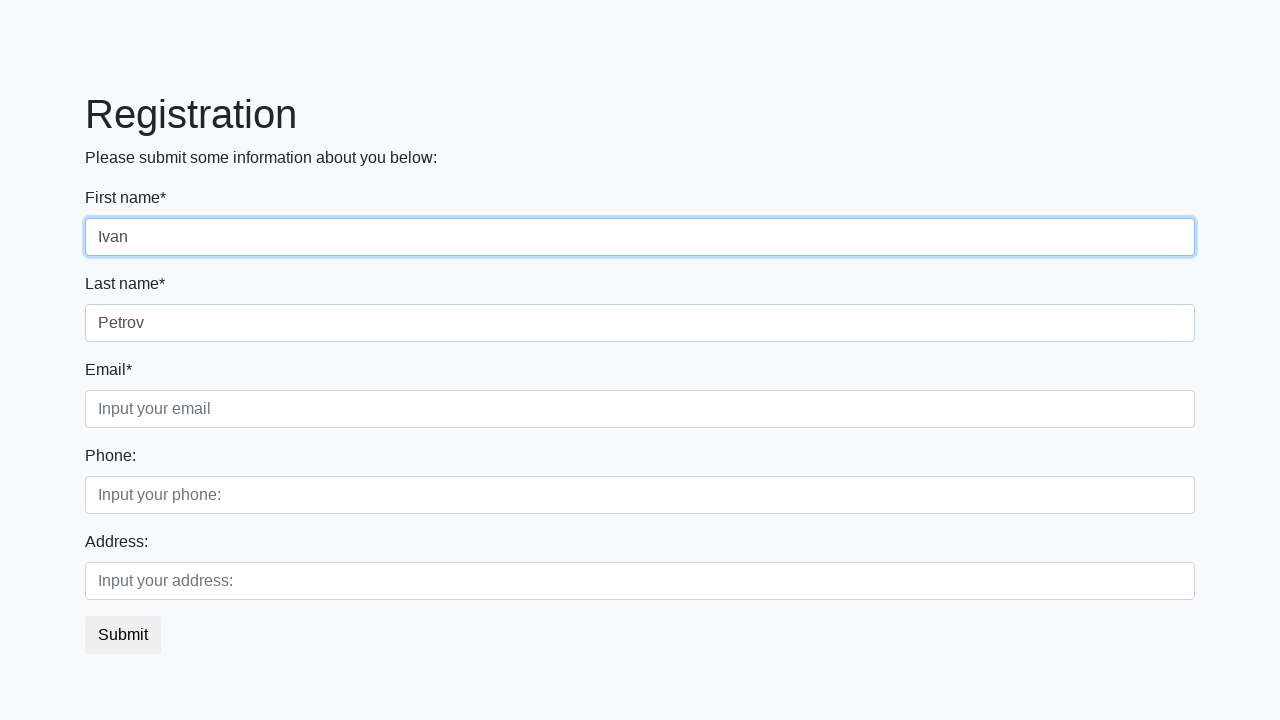

Filled email field with 'test@ya.ru' on .first_block .third
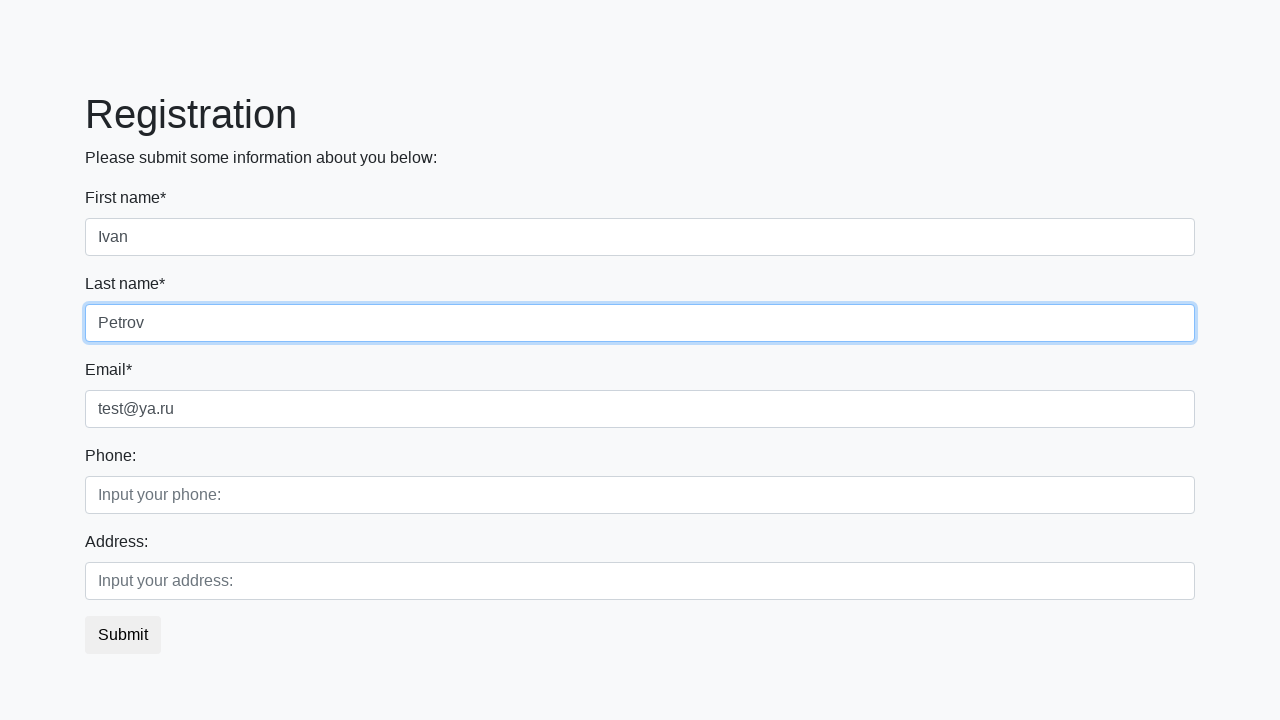

Clicked submit button at (123, 635) on button.btn
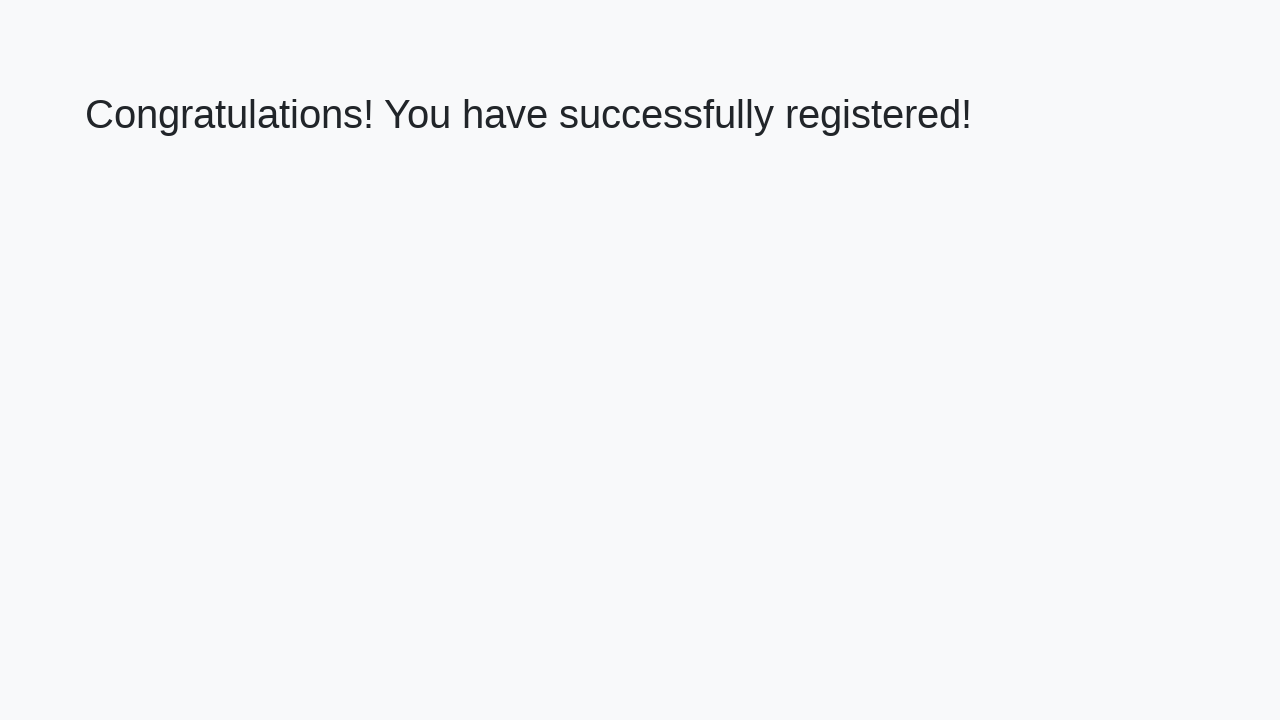

Success message heading loaded
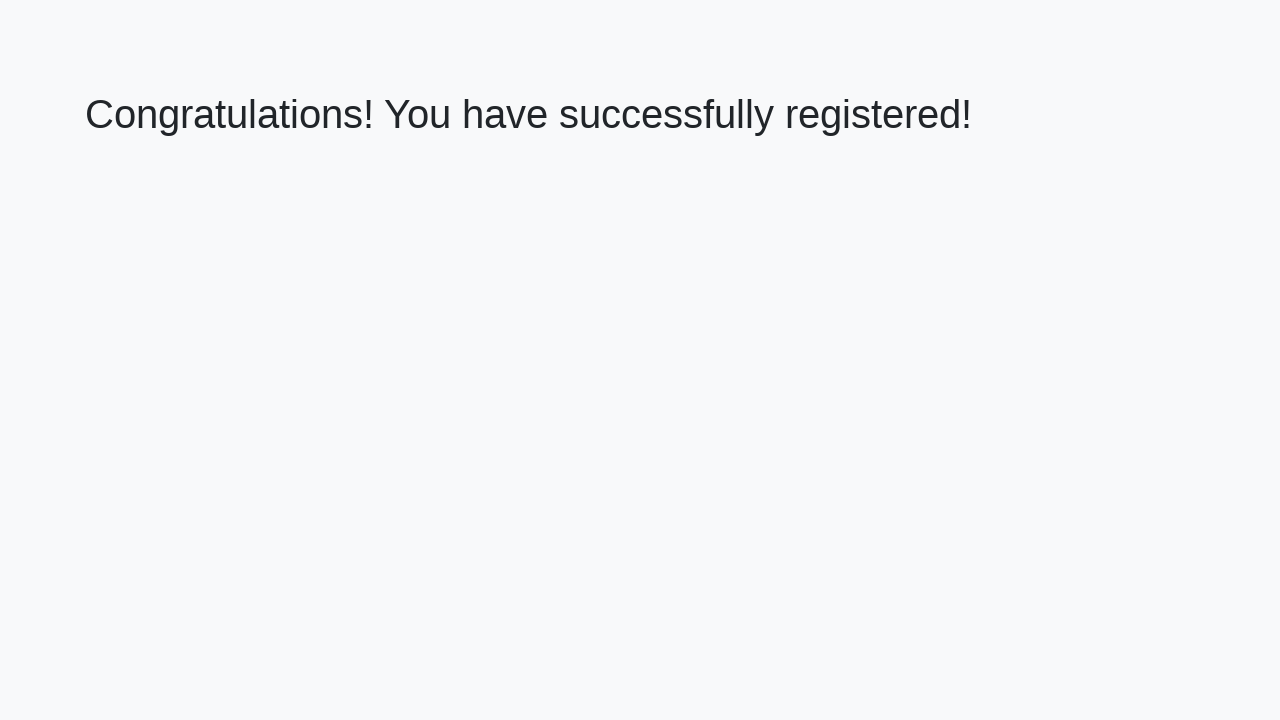

Retrieved success message text: 'Congratulations! You have successfully registered!'
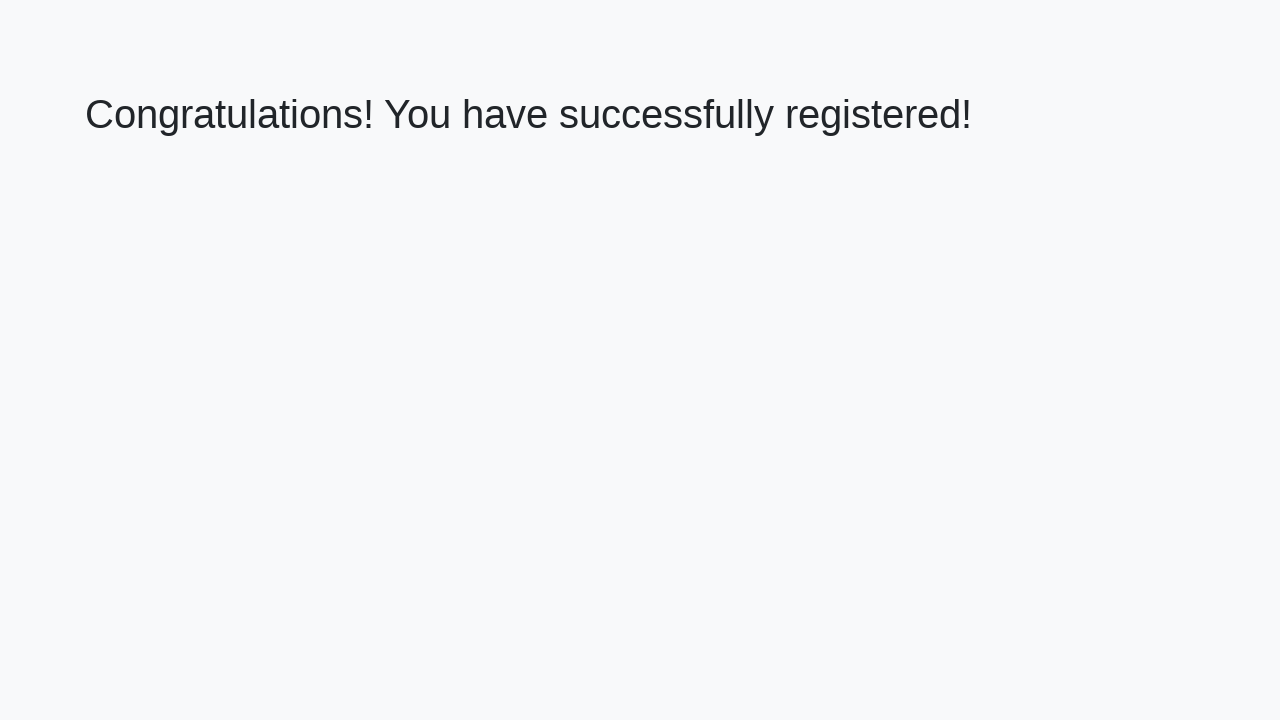

Verified success message matches expected text
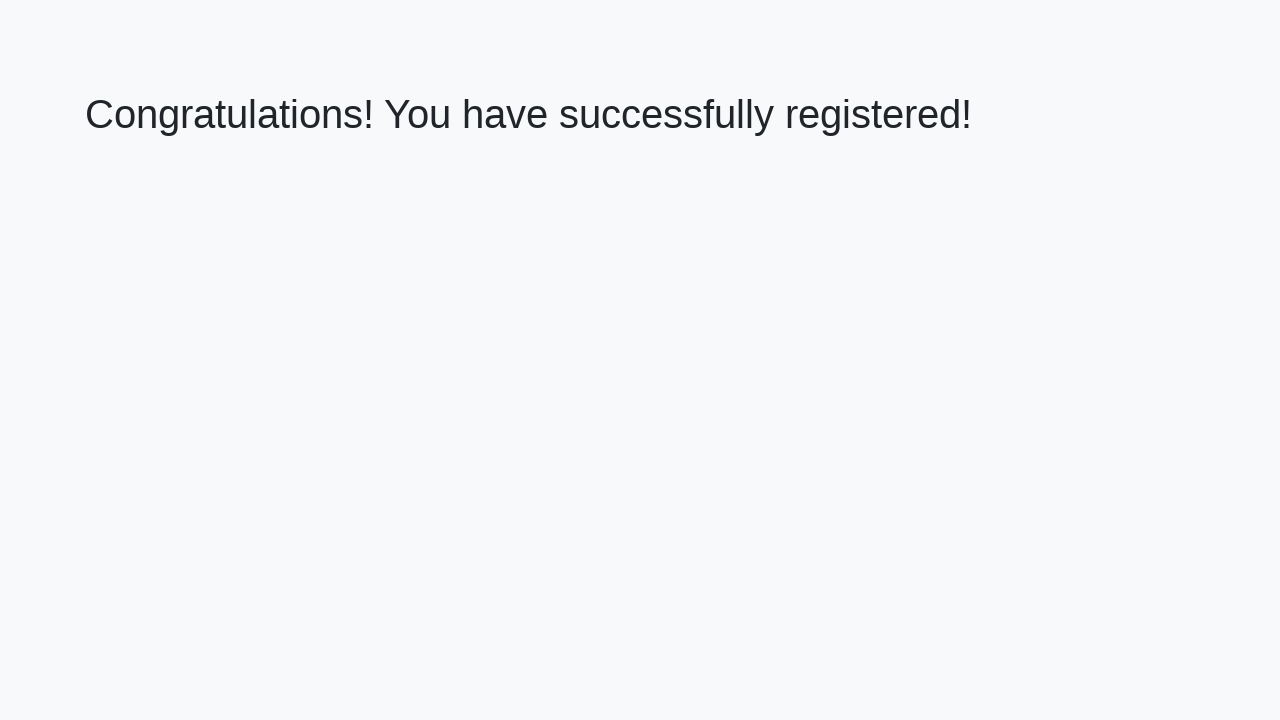

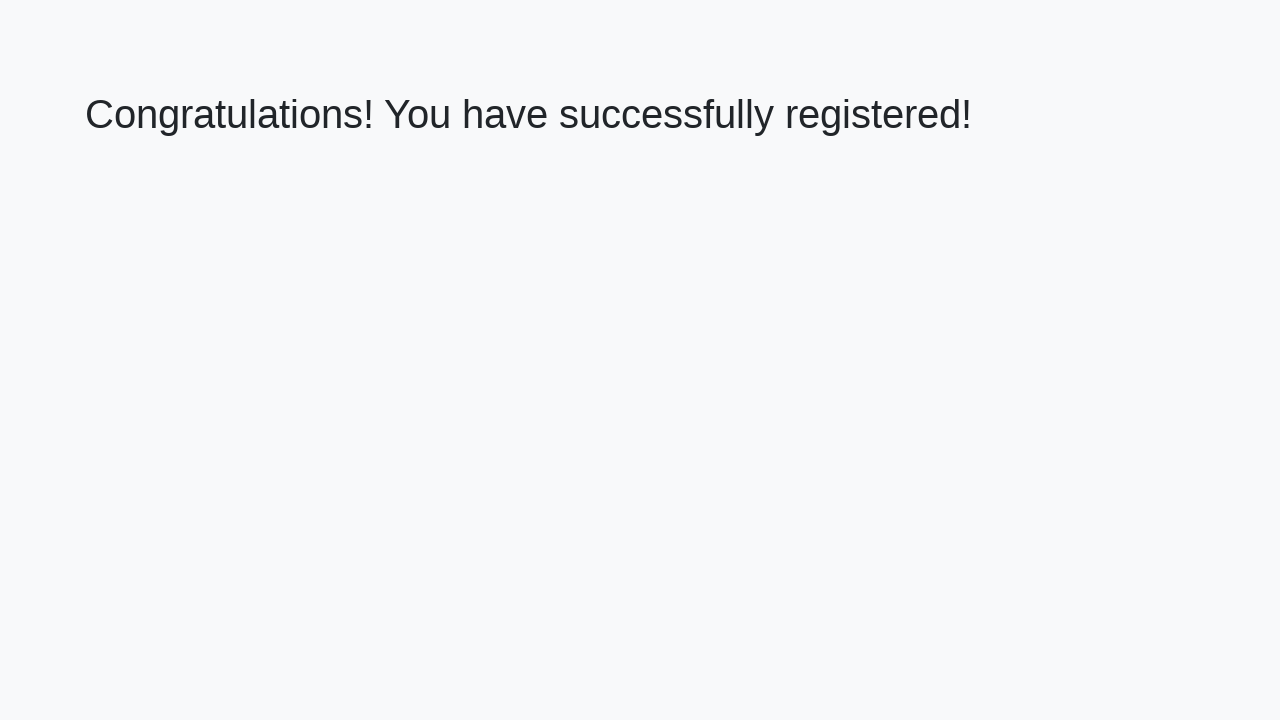